Tests that email with space is not valid in the fan registration form

Starting URL: https://davi-vert.vercel.app/index.html

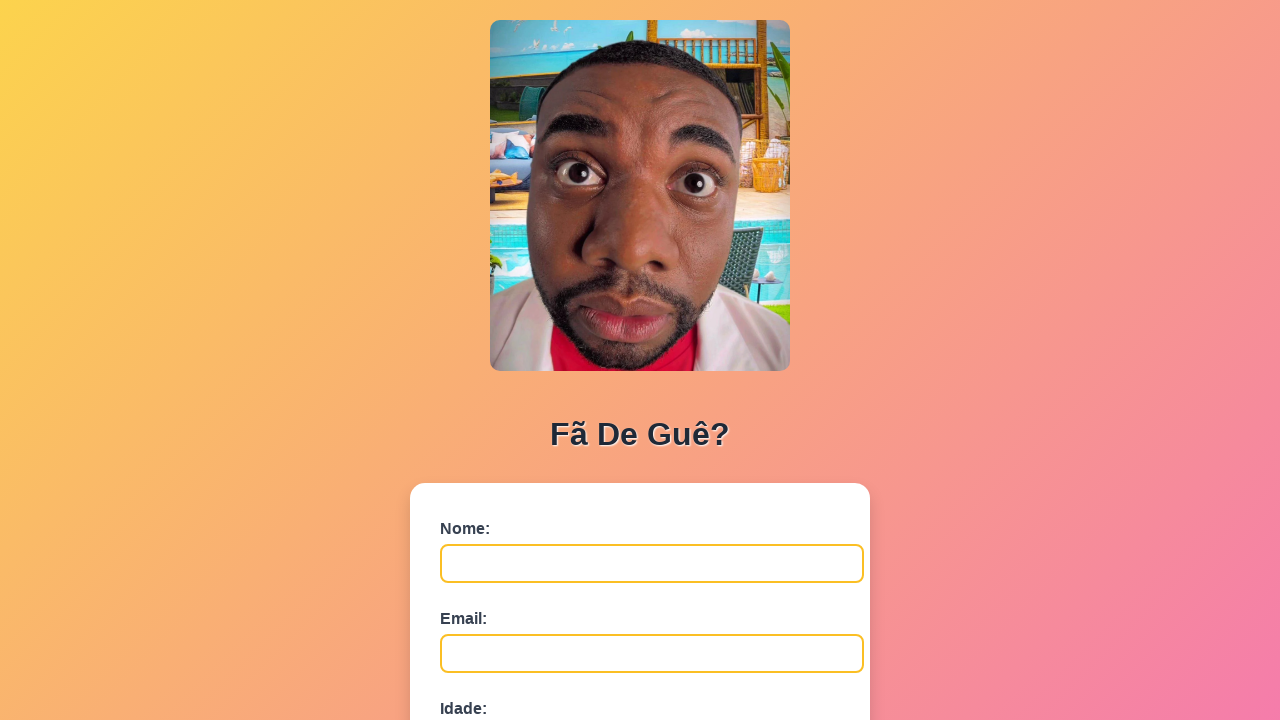

Filled name field with 'EmailEspaco' on #nome
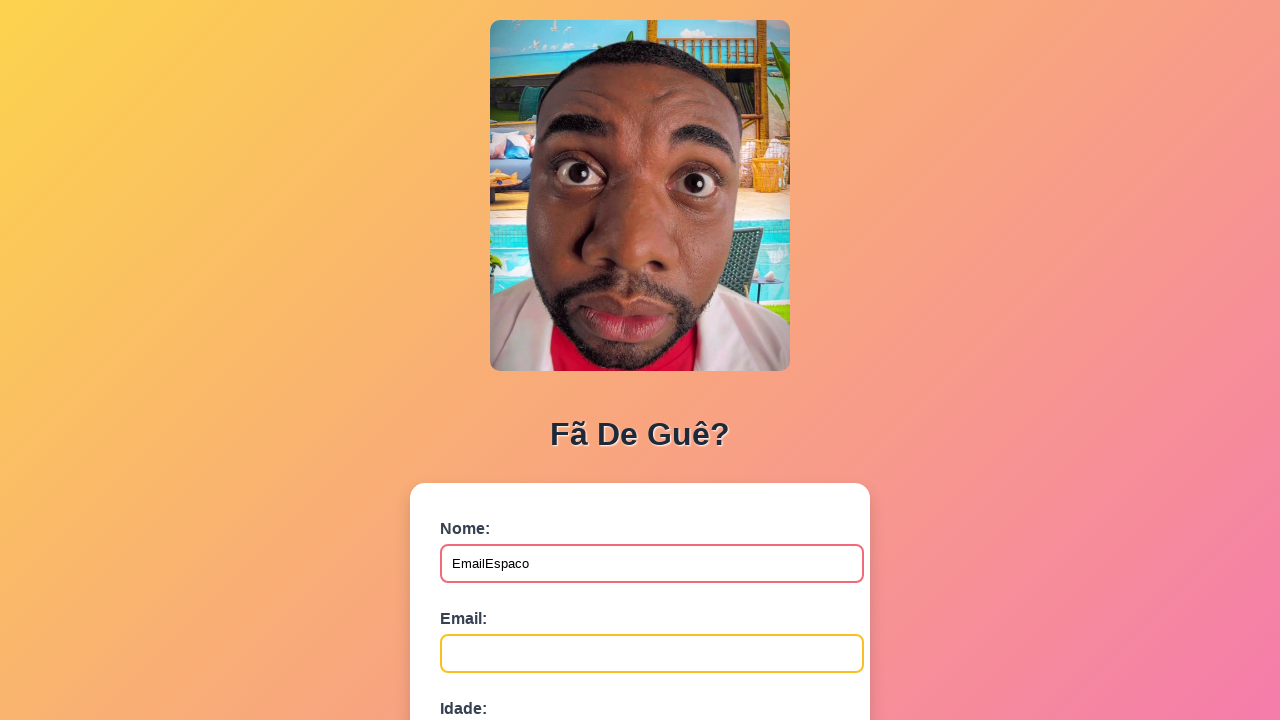

Filled email field with 'email @exemplo.com' (invalid email with space) on #email
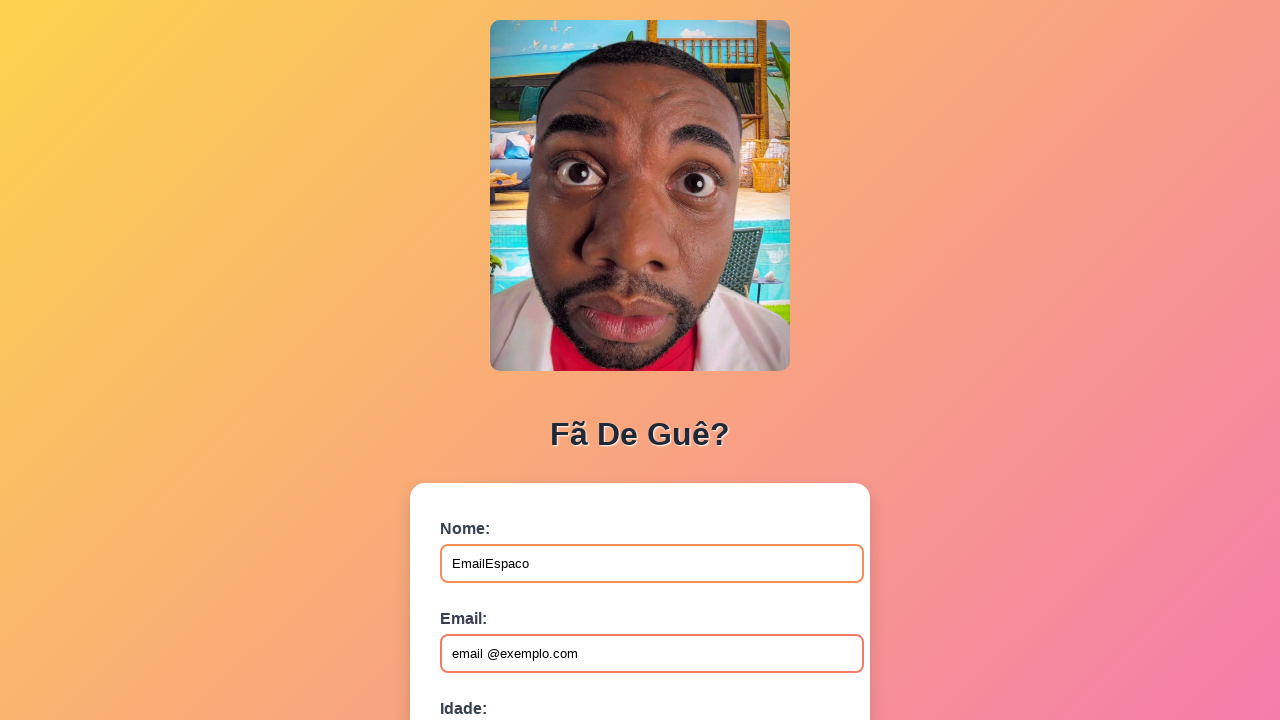

Filled age field with '30' on #idade
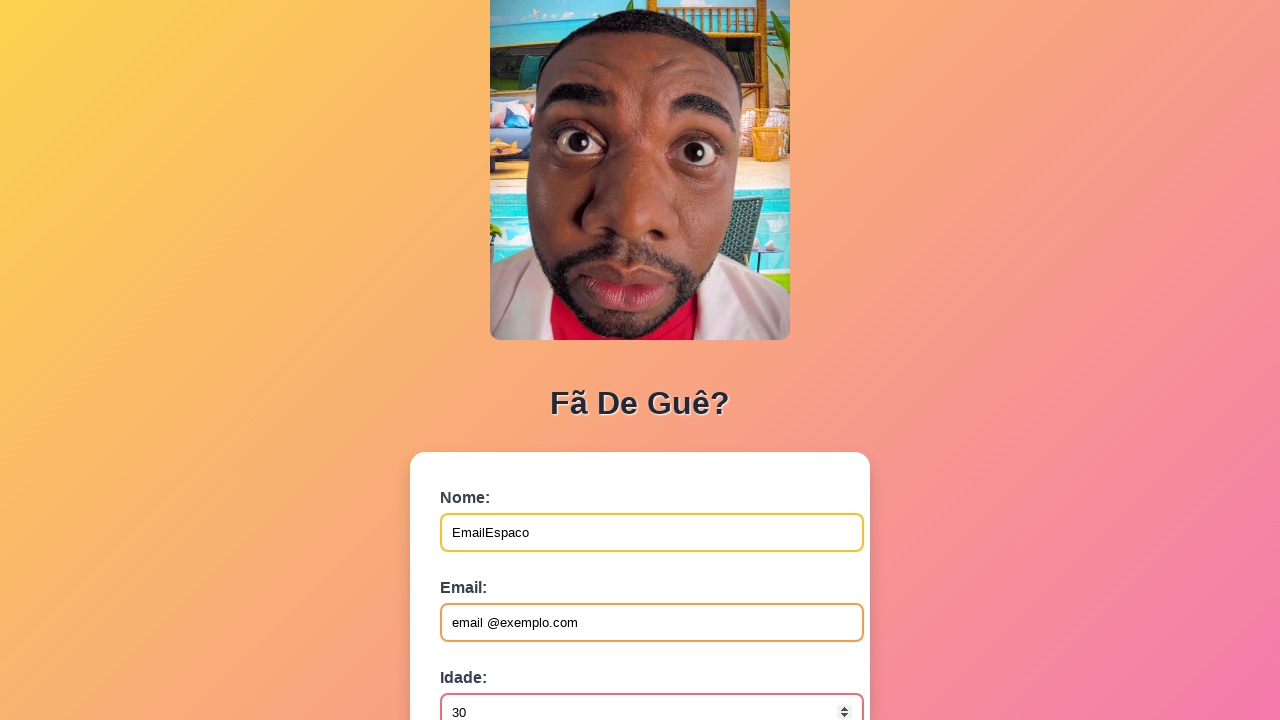

Clicked submit button to submit fan registration form at (490, 569) on button[type='submit']
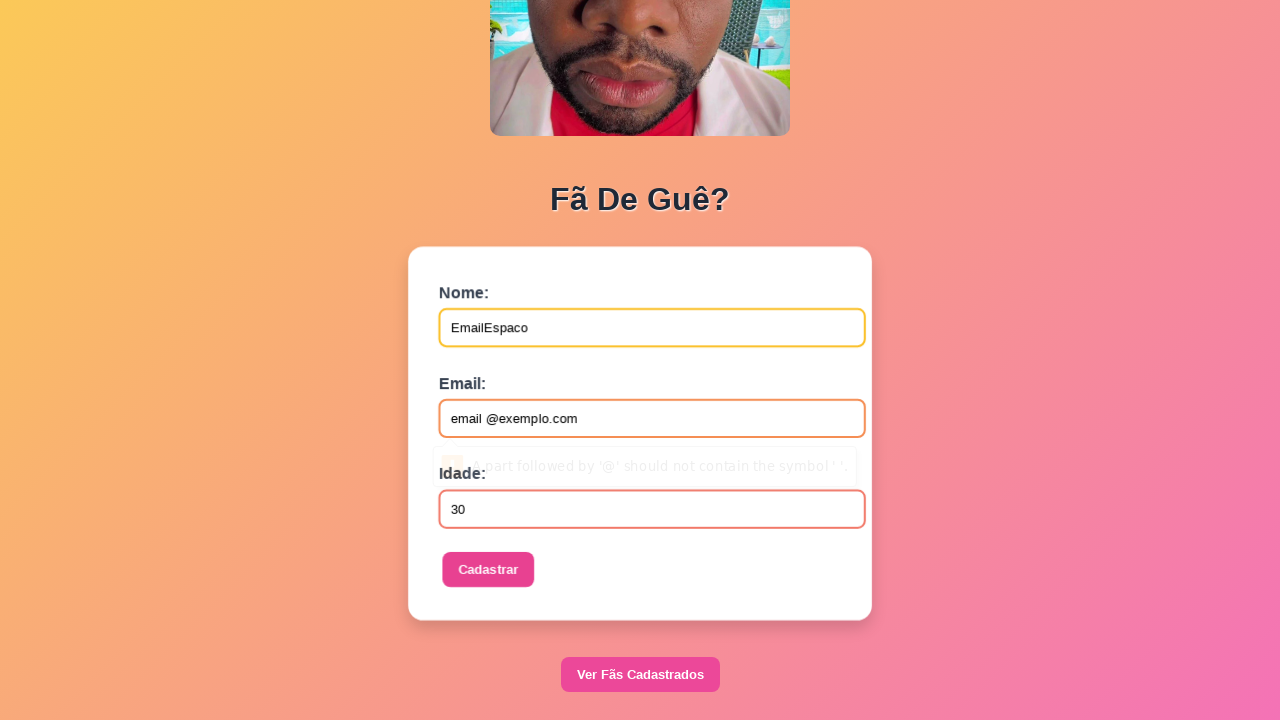

Waited for form processing
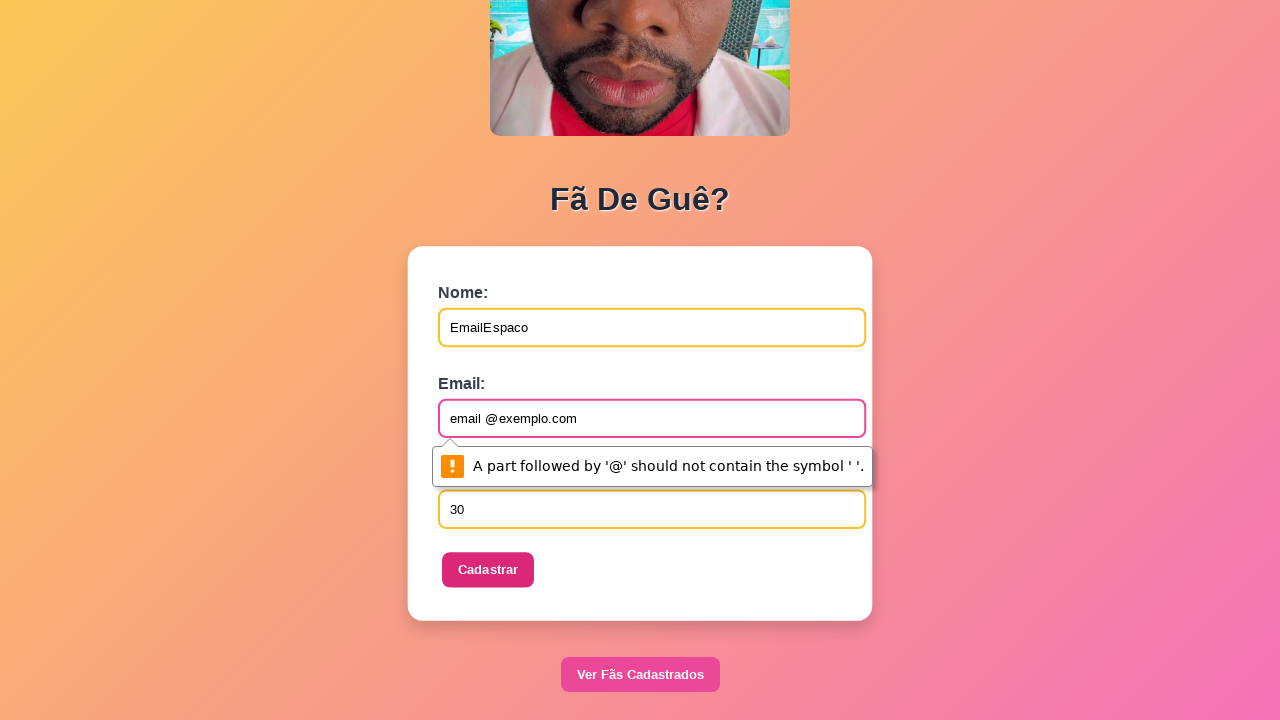

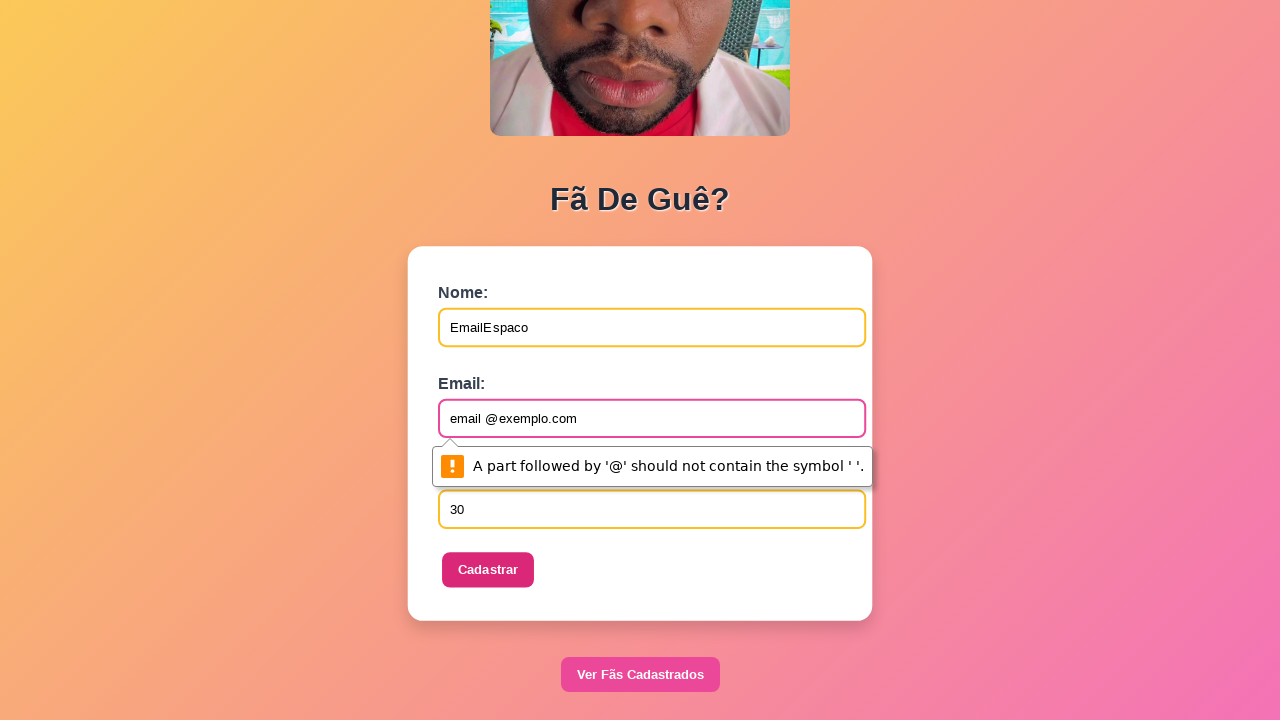